Tests clicking a button by locating it using its ID selector on a buttons demo page

Starting URL: https://automationtesting.co.uk/buttons.html

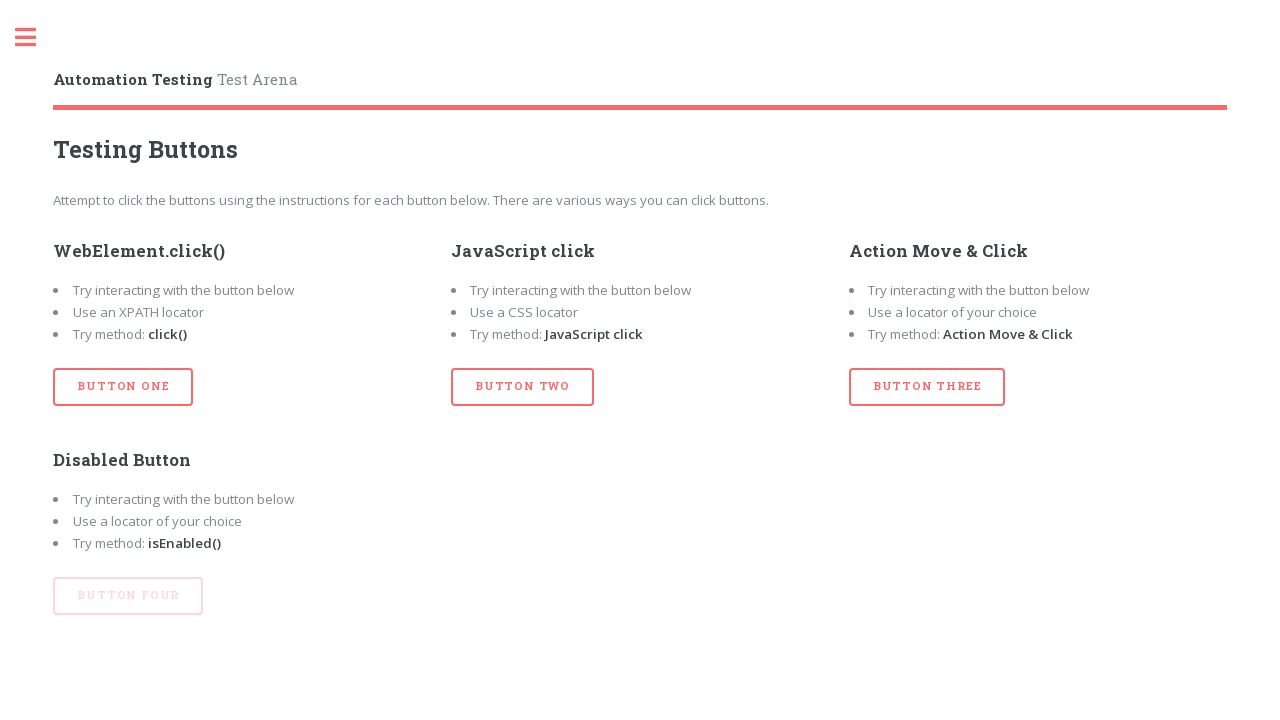

Clicked button with ID 'btn_one' at (123, 387) on #btn_one
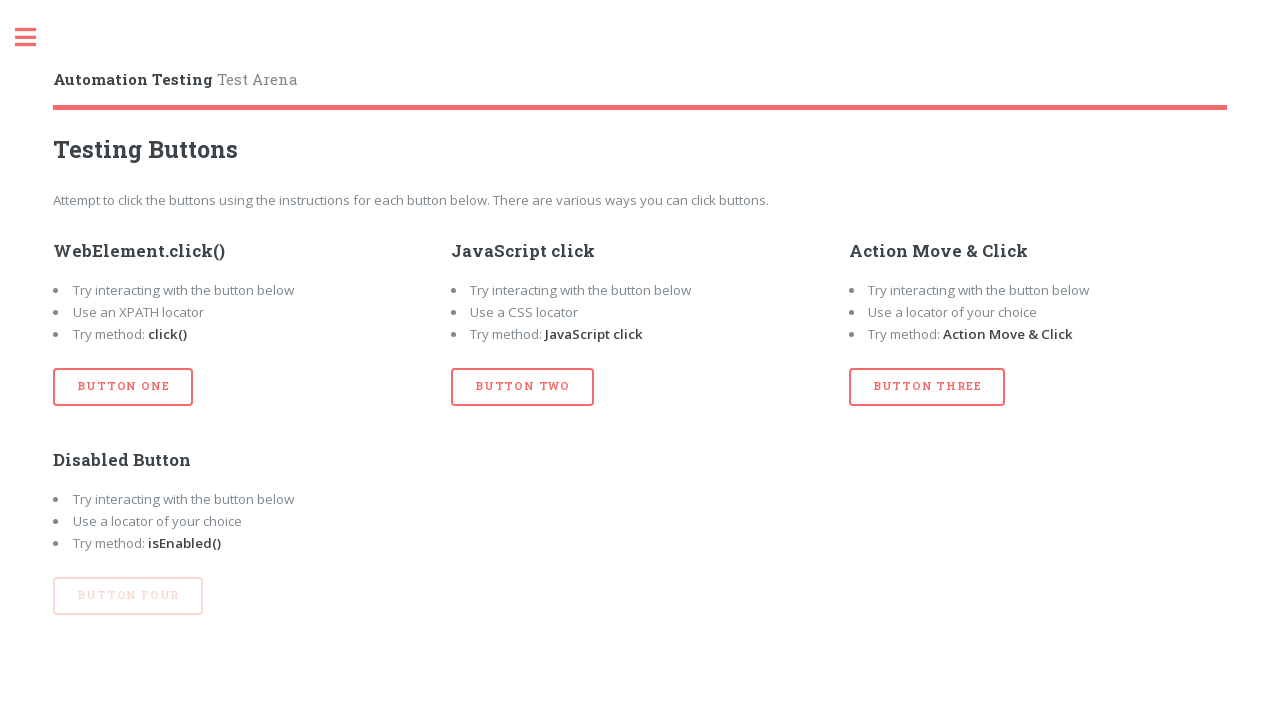

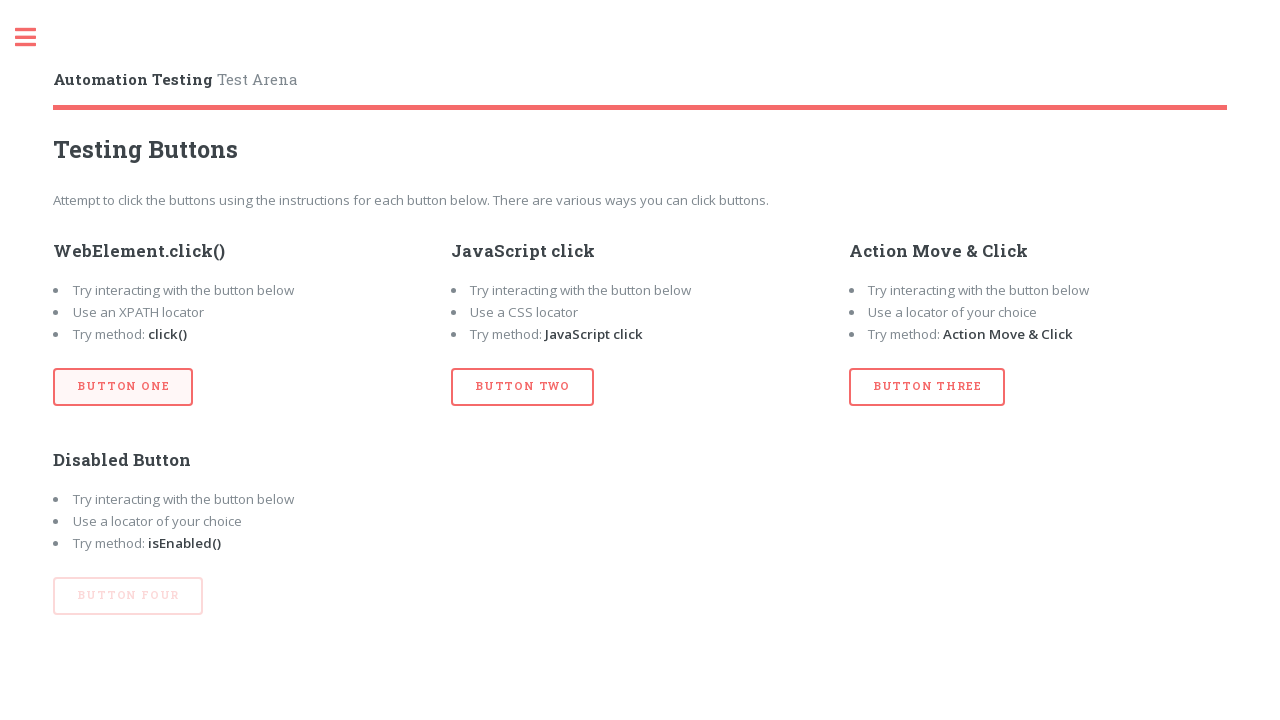